Tests child frame access and fills an input field inside a parent frame

Starting URL: https://selectorshub.com/iframe-scenario/

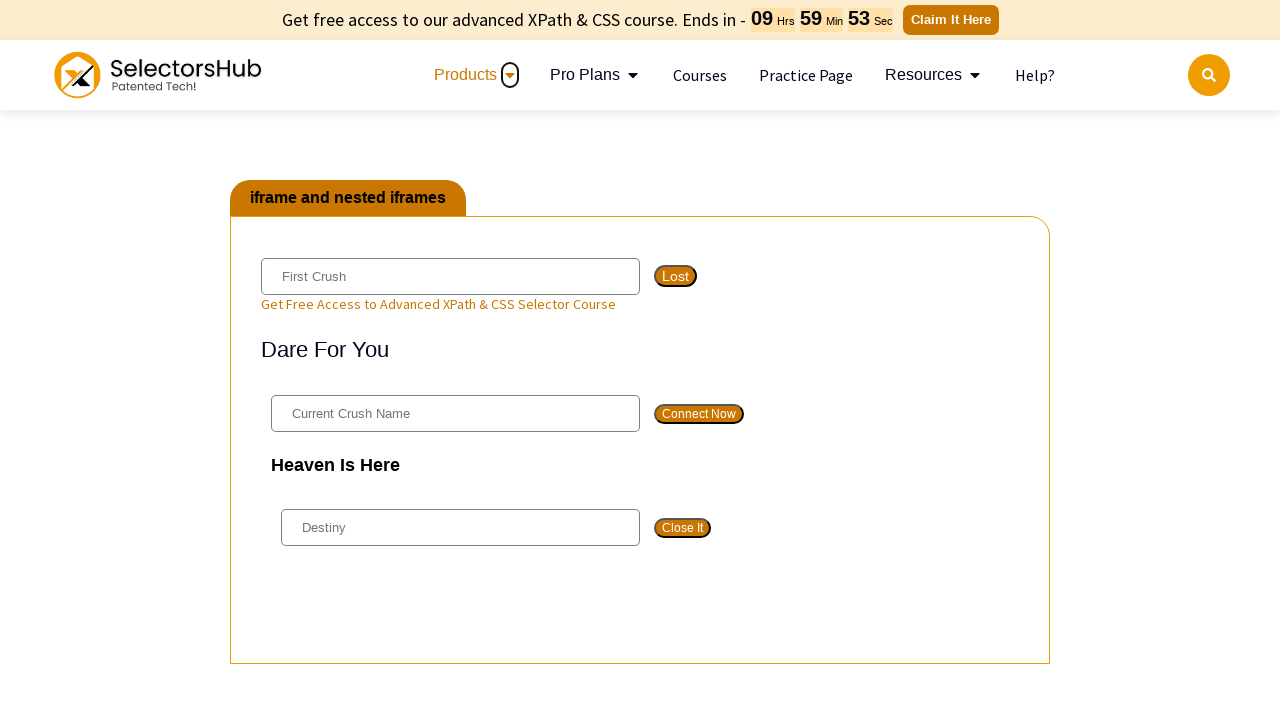

Accessed frame with name 'pact1'
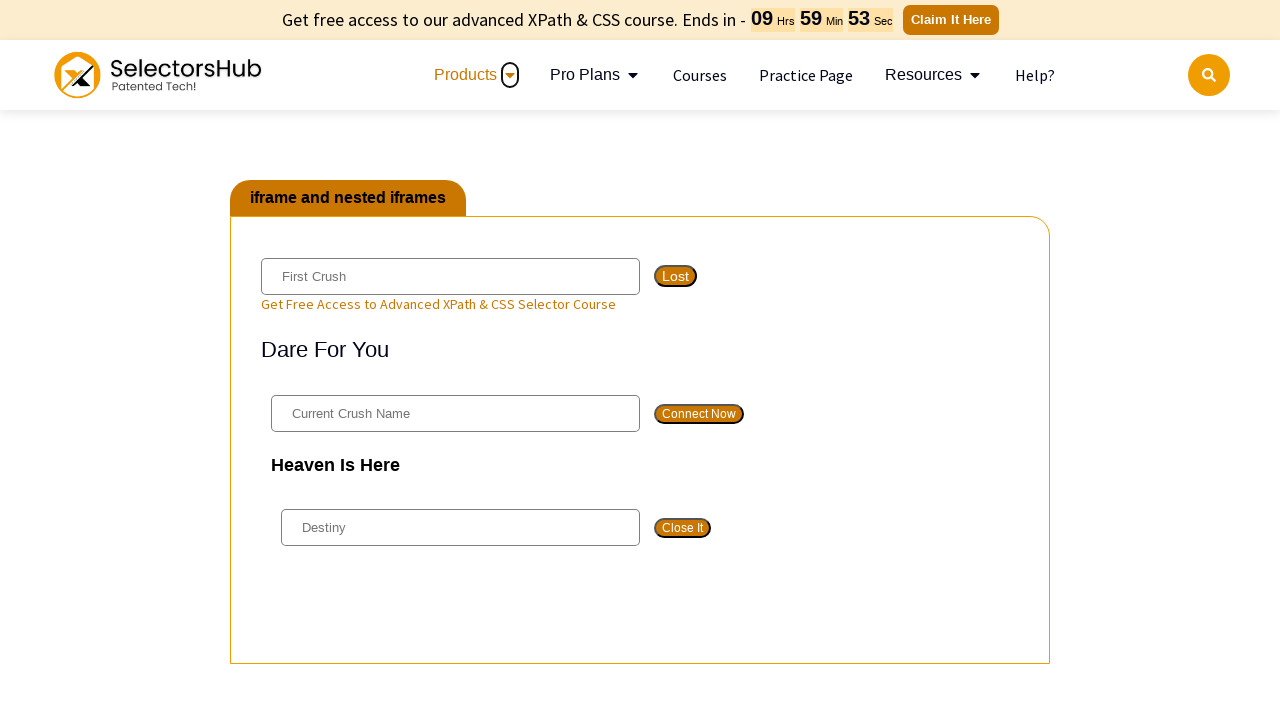

Filled input field with placeholder 'First Crush' inside parent frame with 'test' on xpath=//input[@placeholder='First Crush']
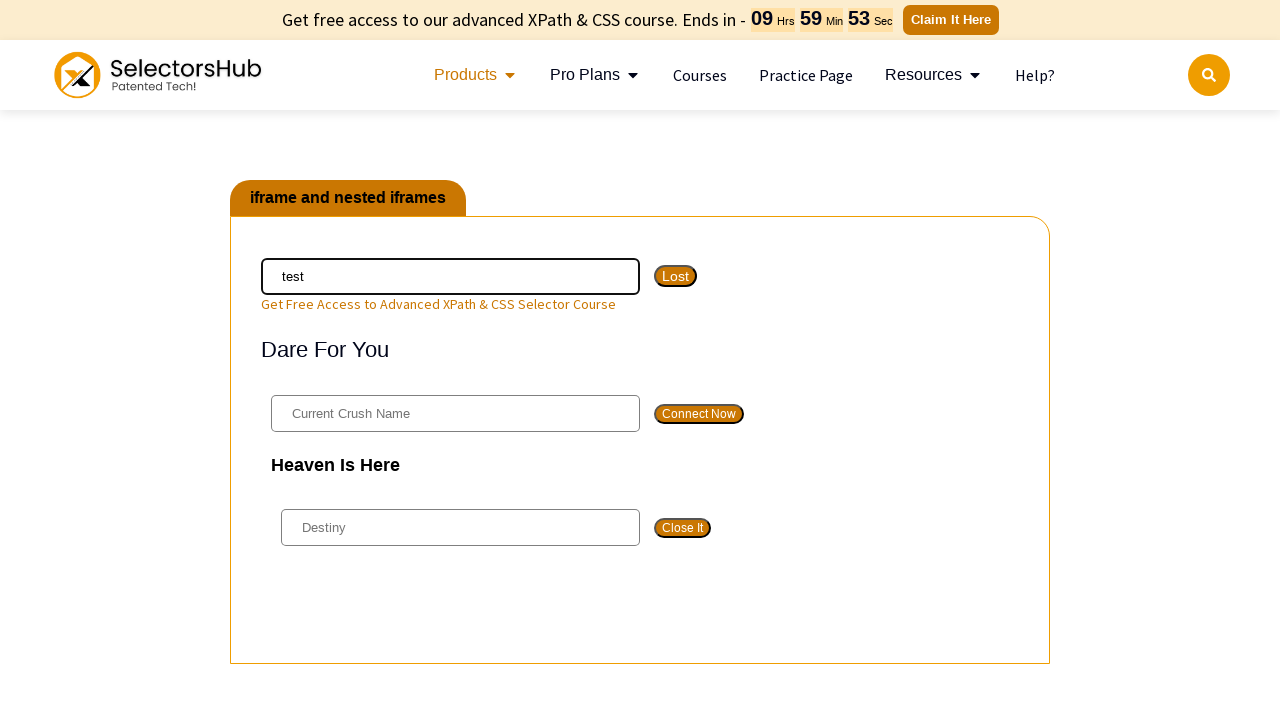

Retrieved child frames from parent frame
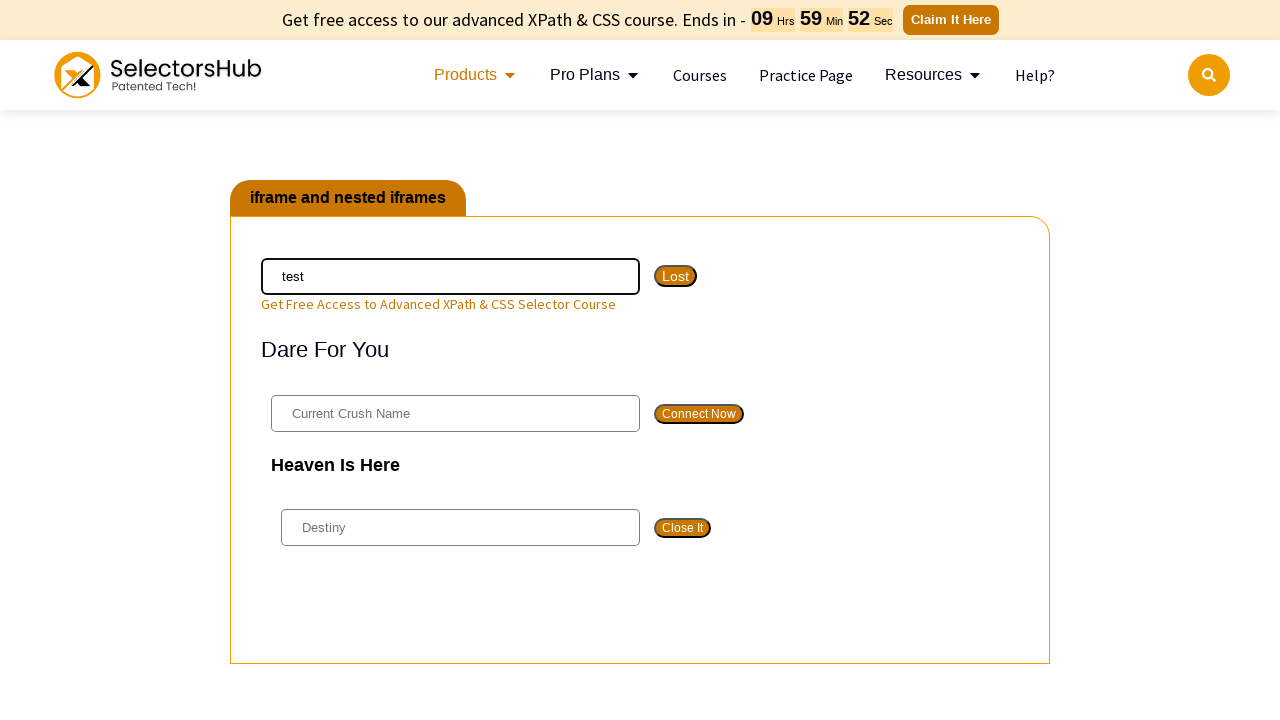

Printed child frame count: 2
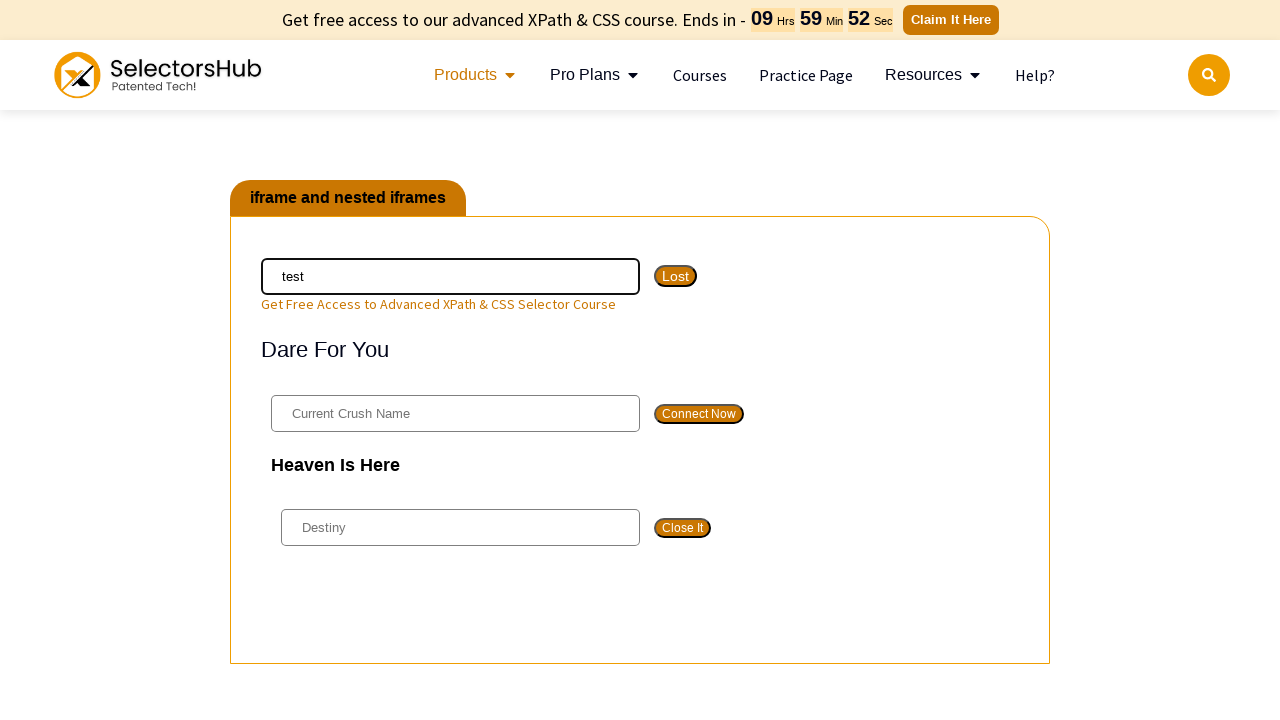

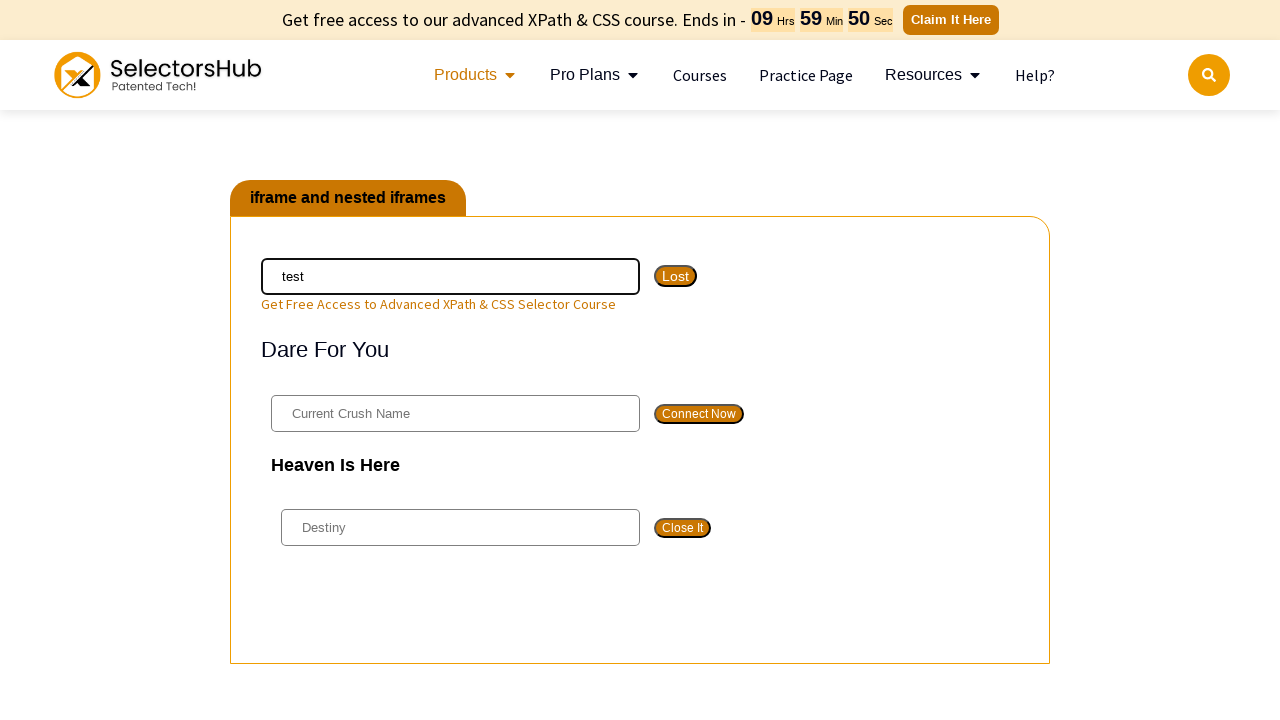